Tests keyboard interactions by sending various key presses including Enter, Cancel, Space, and Tab keys to a key press detection page

Starting URL: https://the-internet.herokuapp.com/key_presses

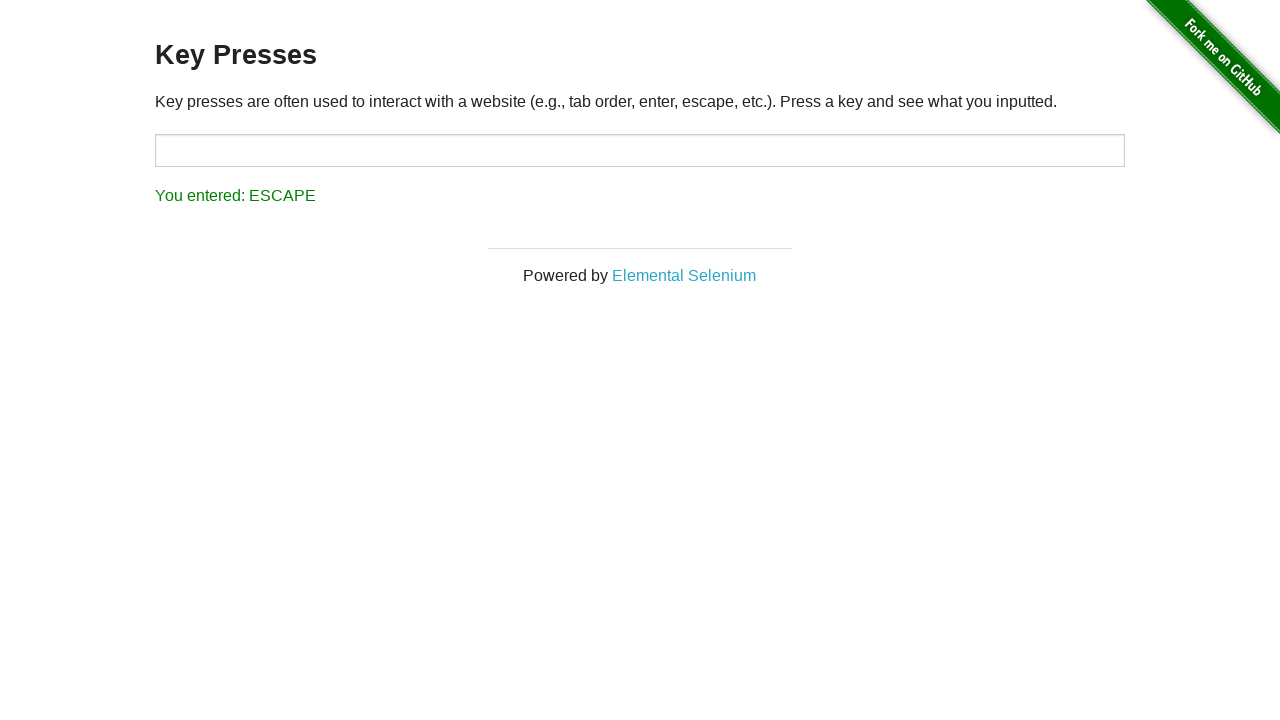

Pressed Enter key
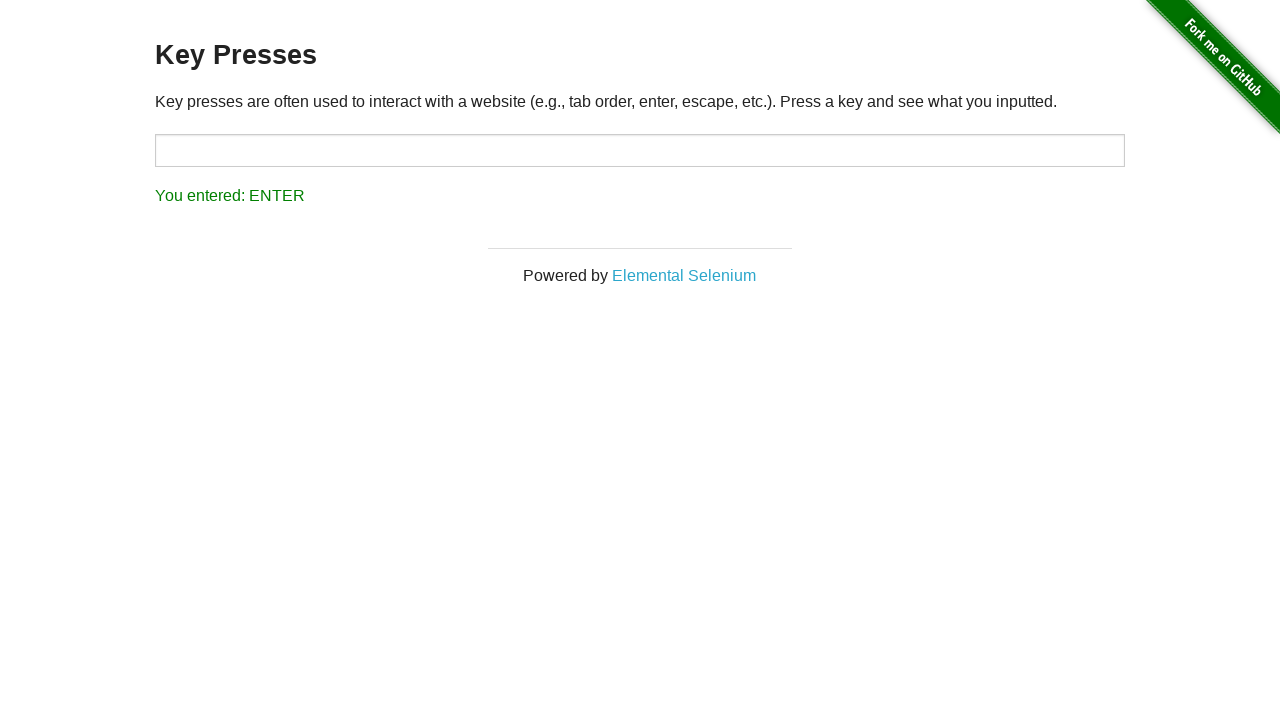

Pressed Escape key (Cancel)
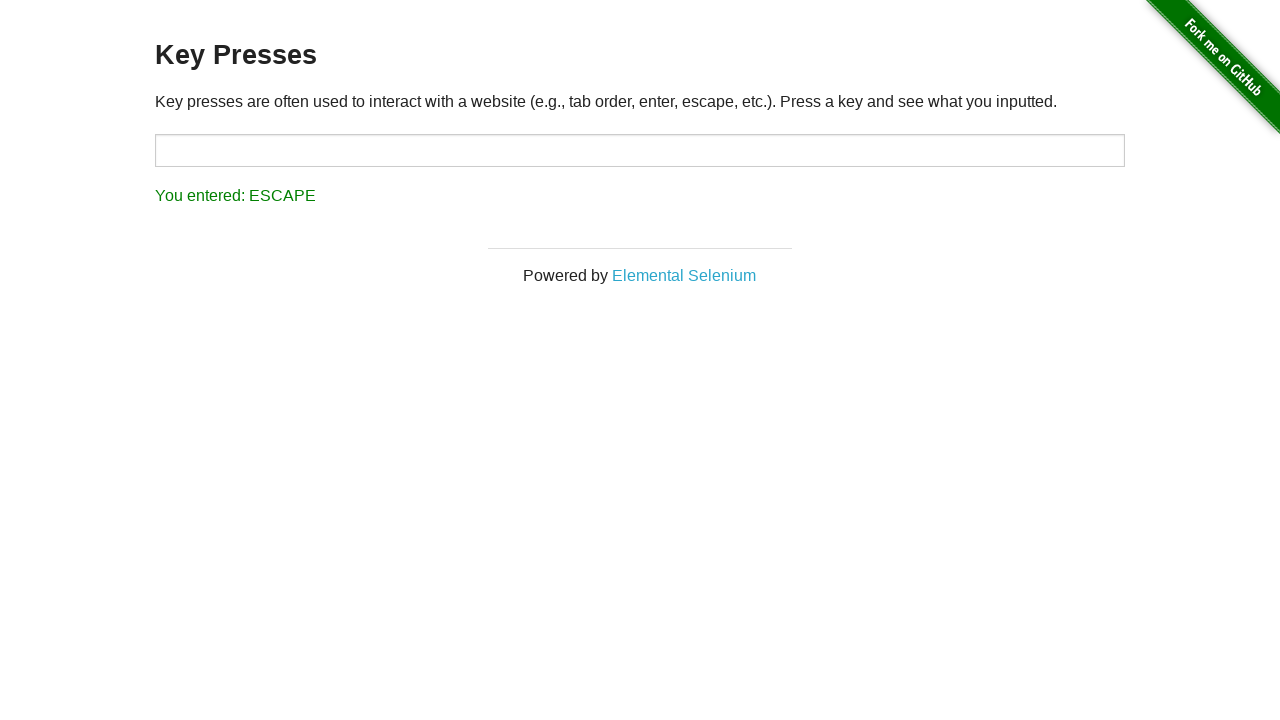

Pressed Space key
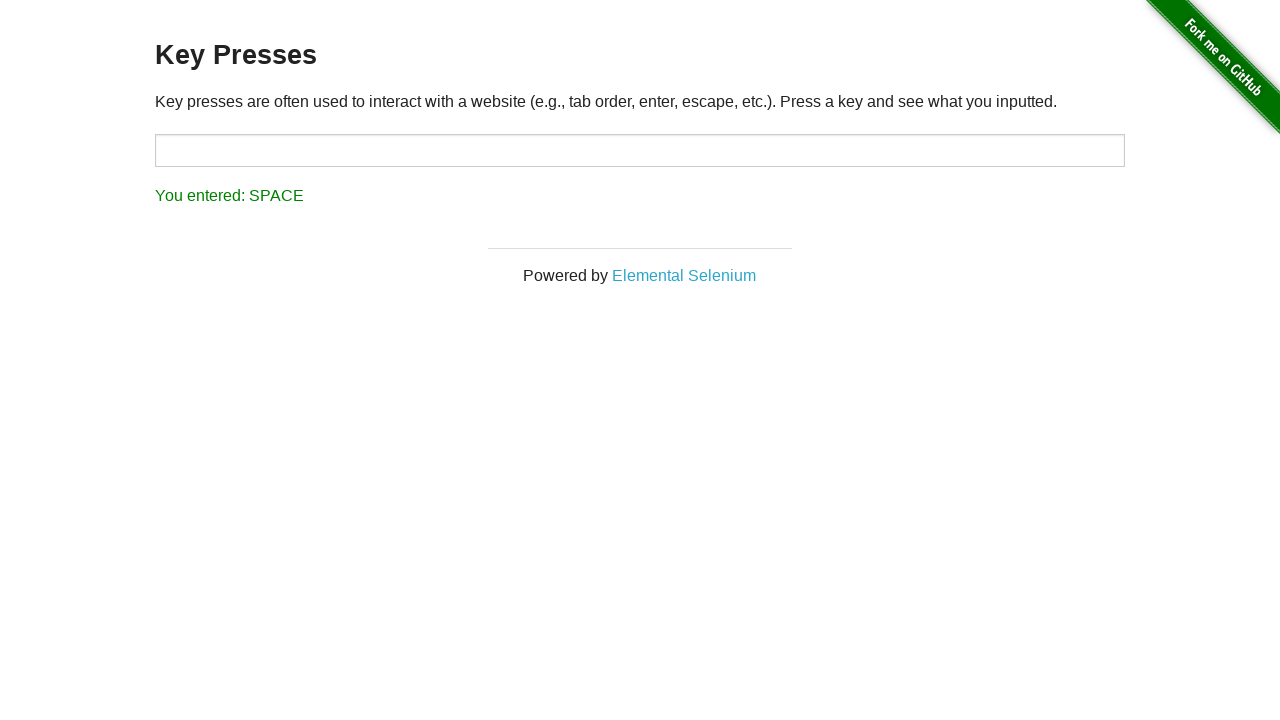

Pressed Tab key
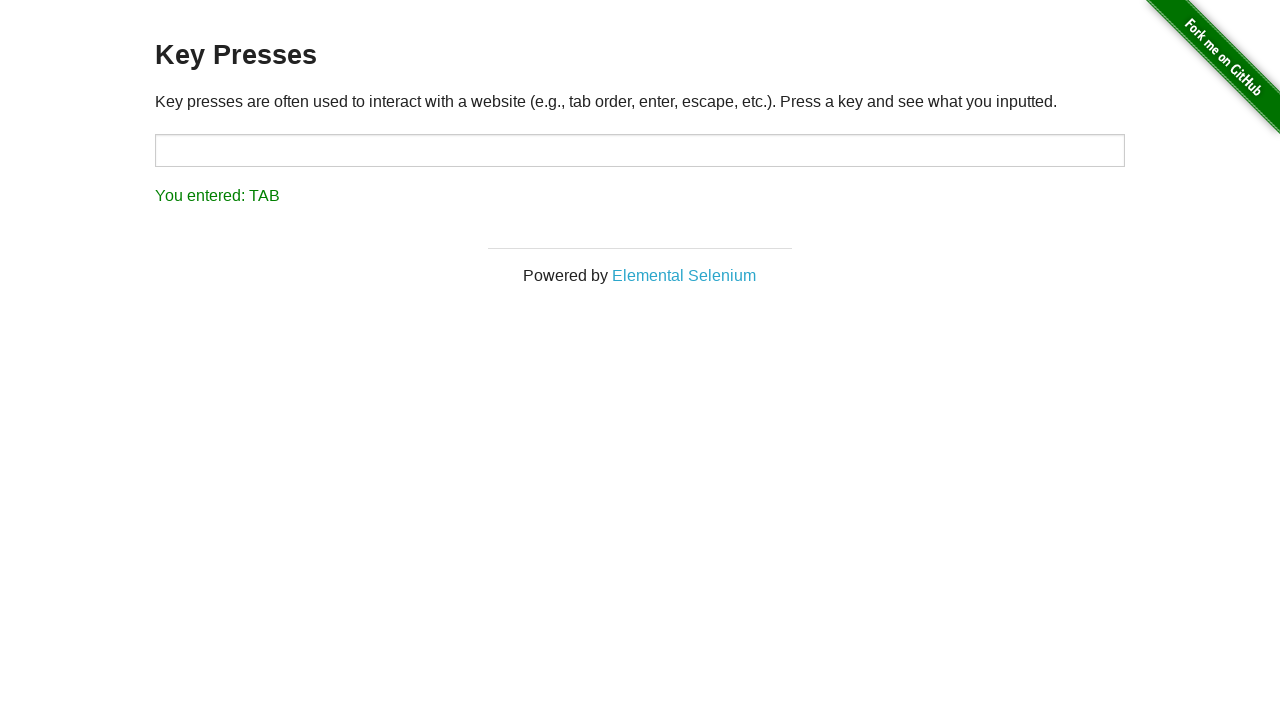

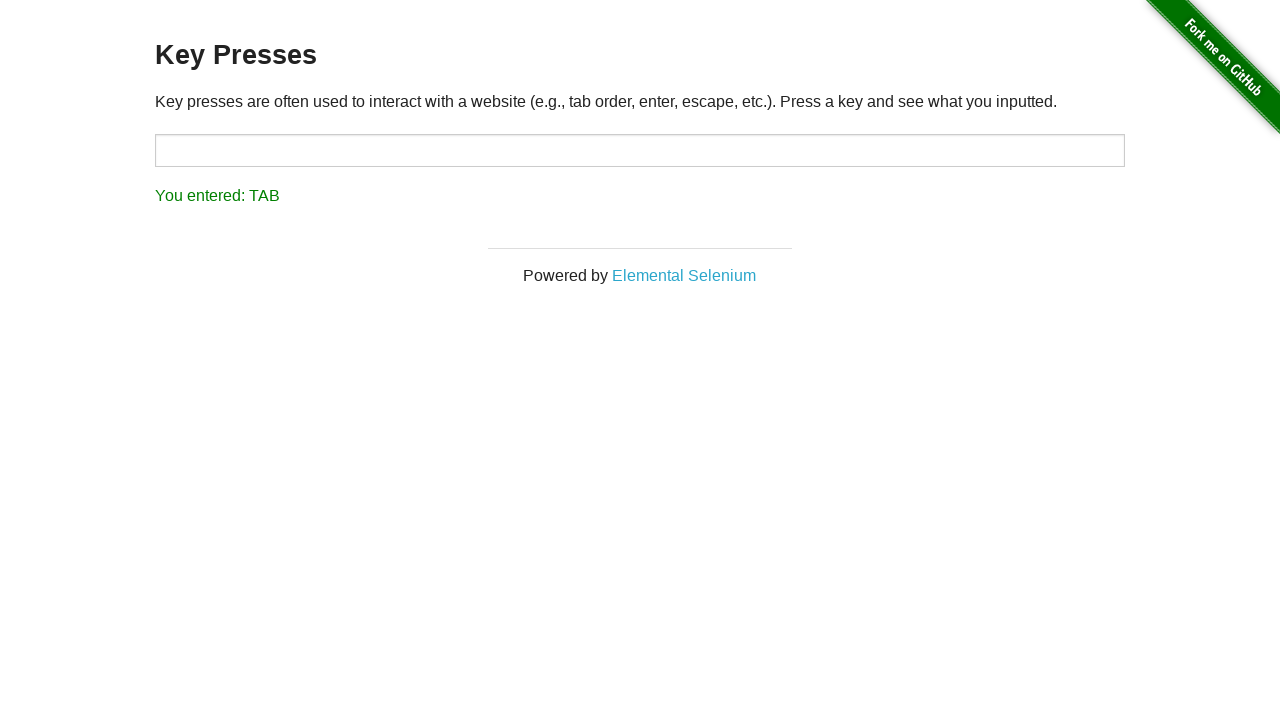